Verifies that the header element is loaded and displayed on the landing page

Starting URL: https://deens-master.now.sh/

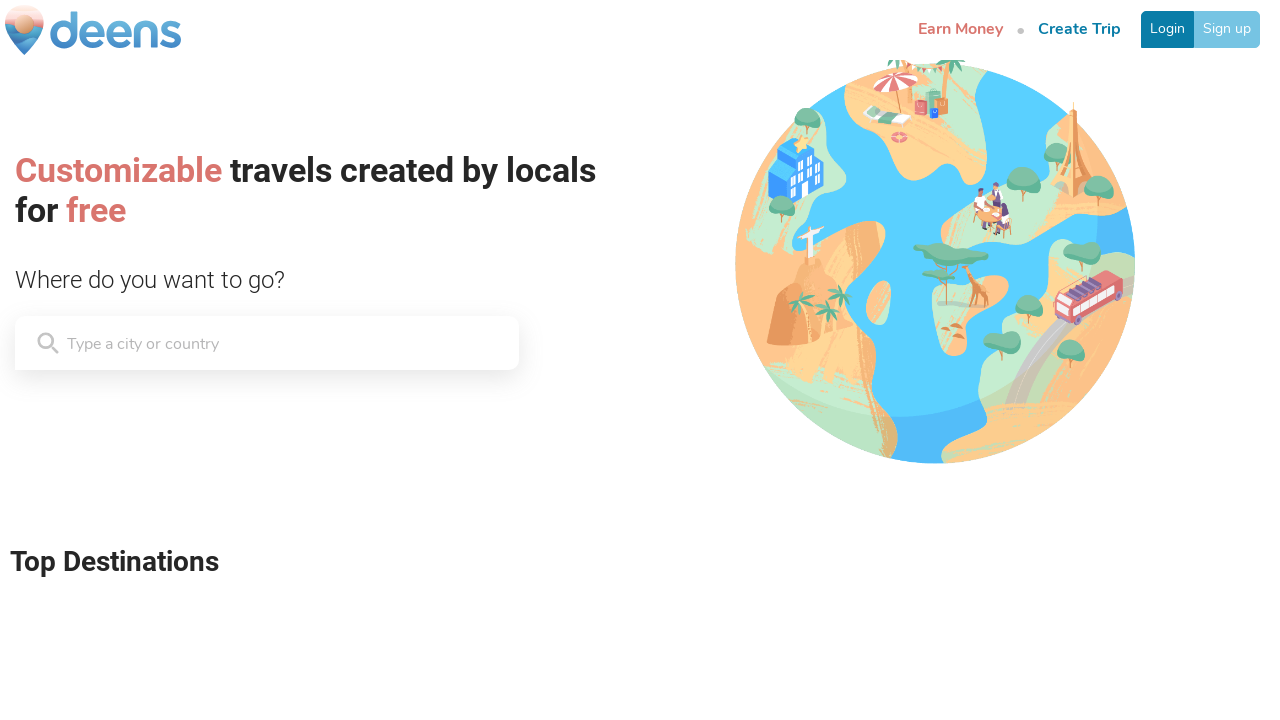

Navigated to landing page at https://deens-master.now.sh/
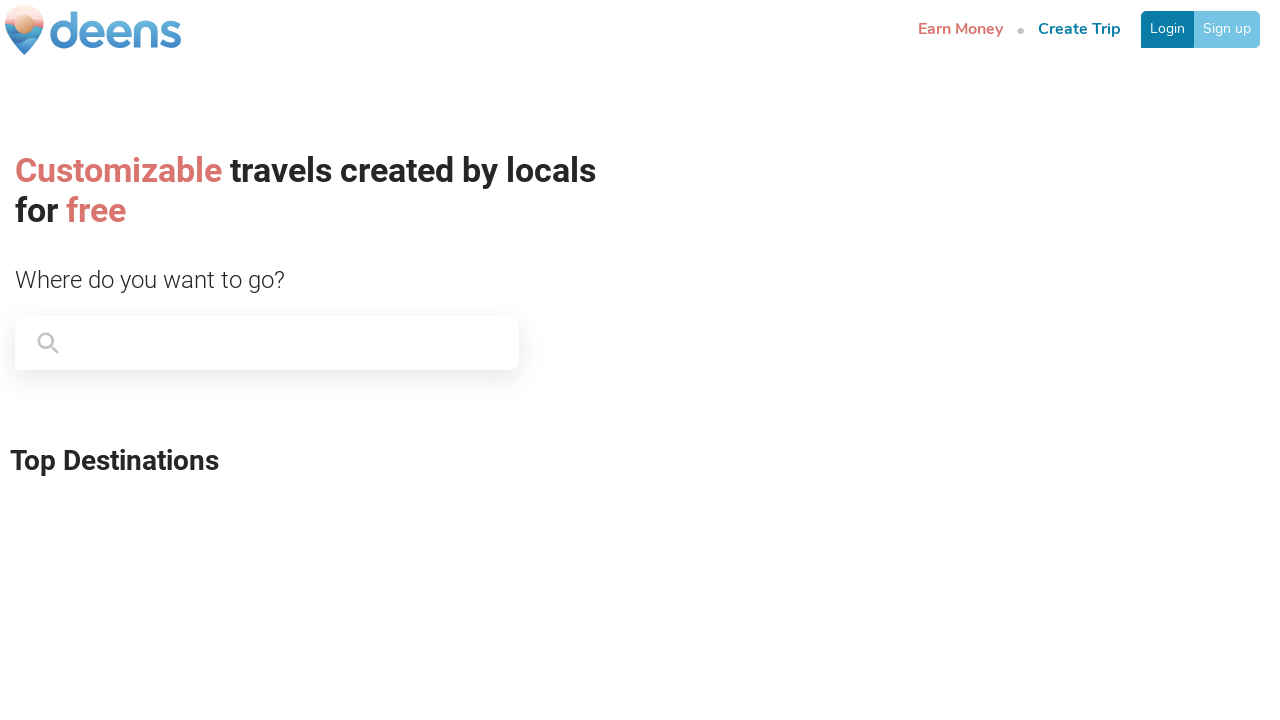

Header element loaded and became visible
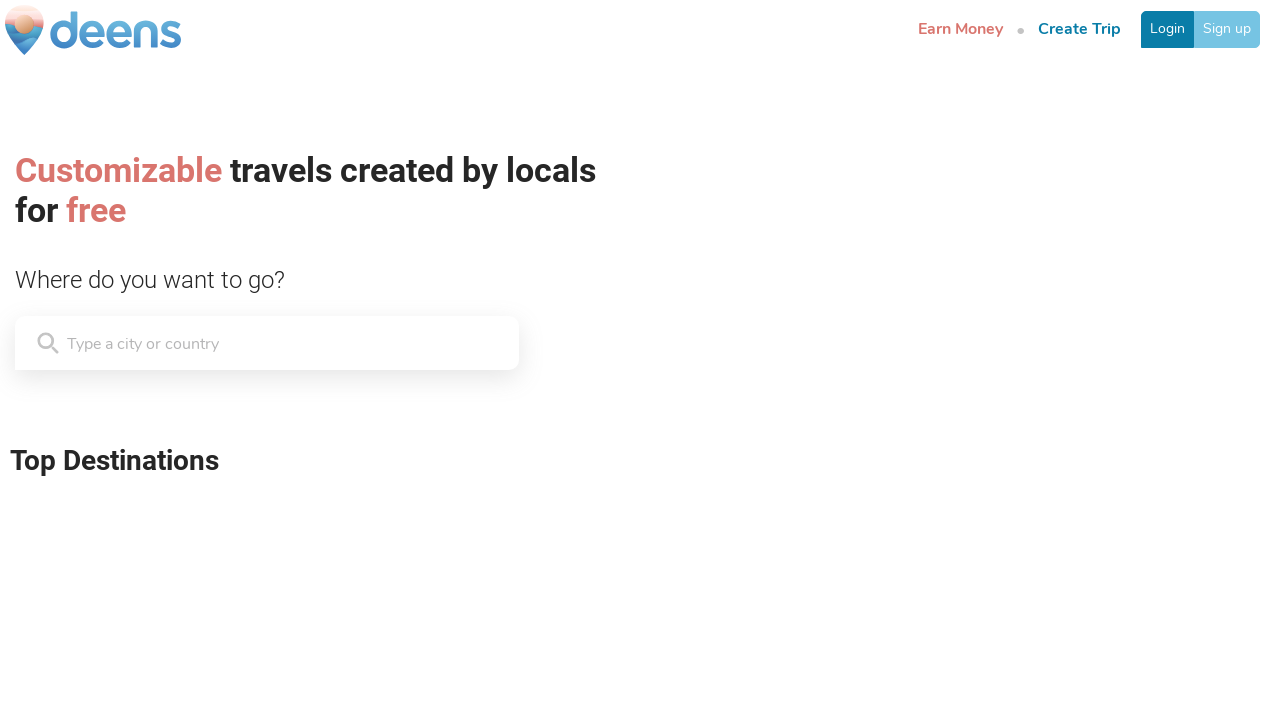

Verified that header element is displayed on the page
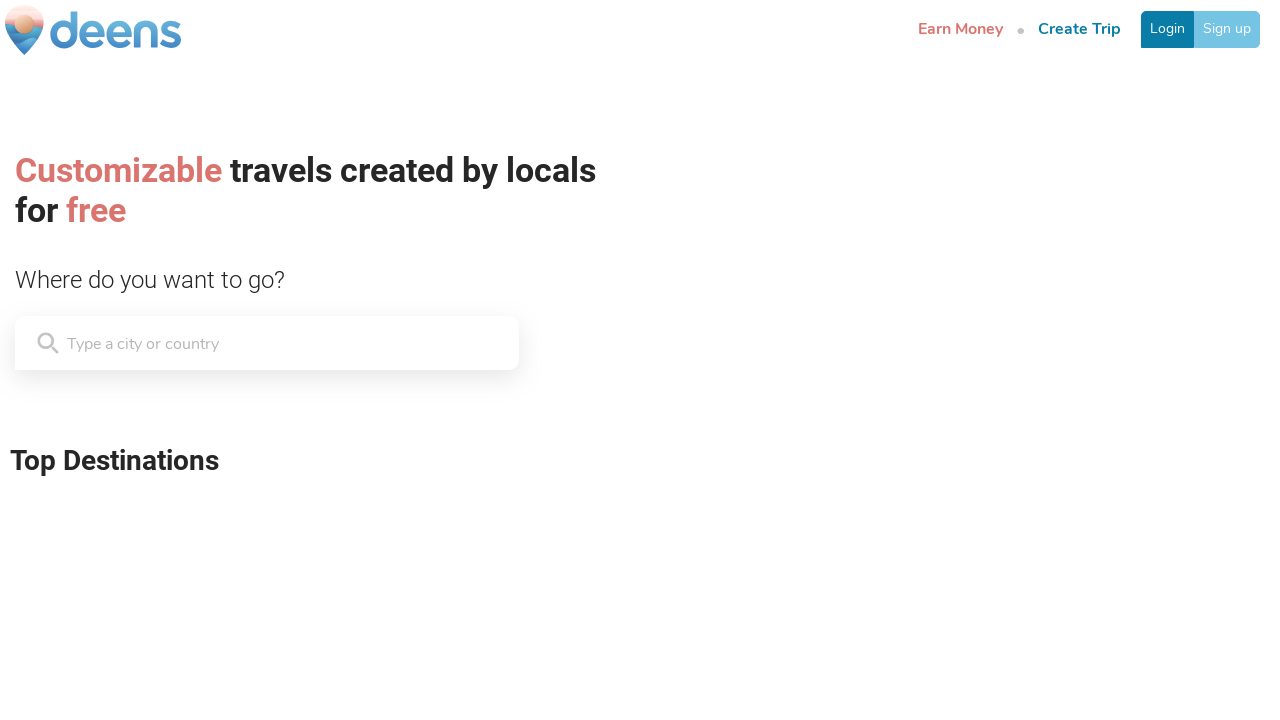

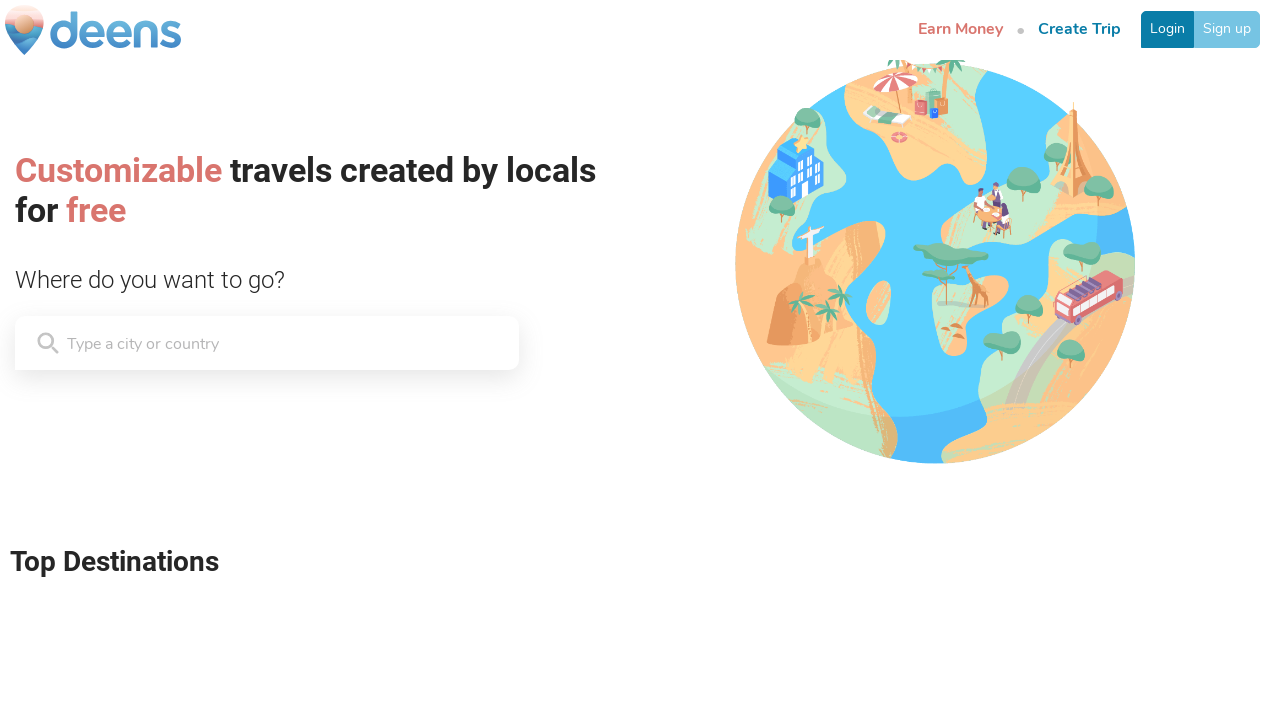